Tests the "Get started" link on the Playwright documentation site by clicking it and verifying the Installation heading appears

Starting URL: https://playwright.dev/

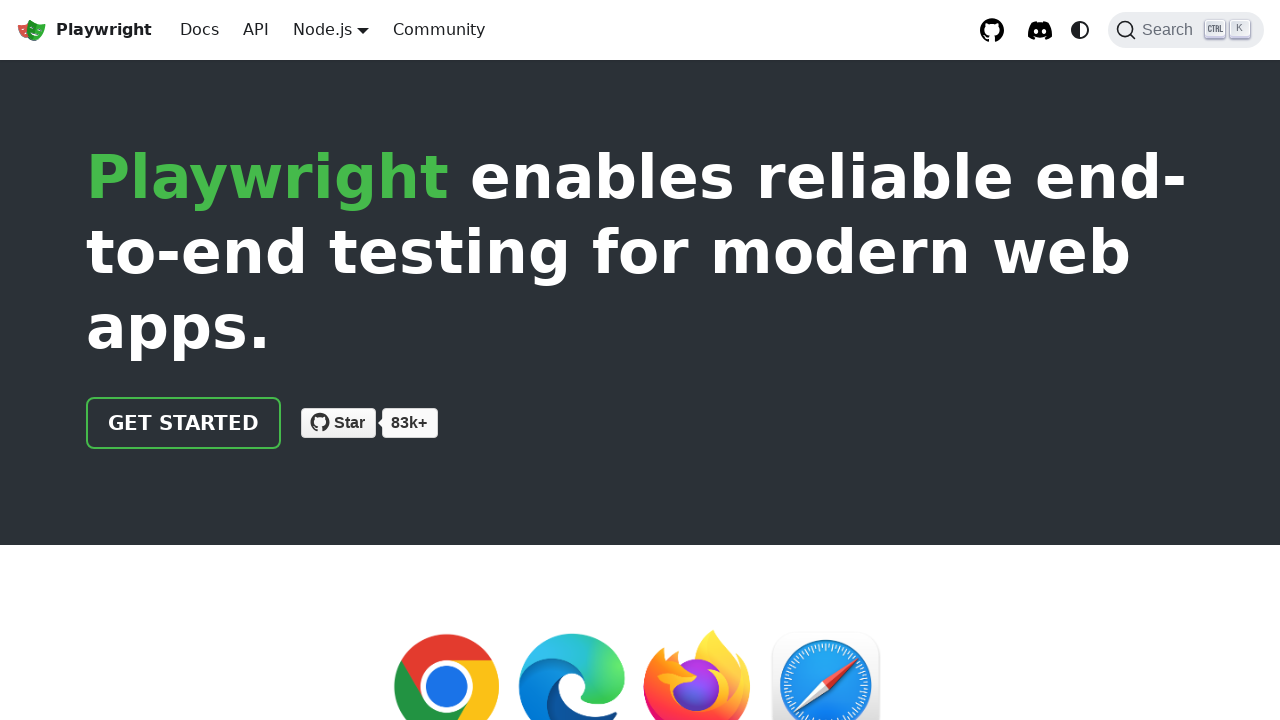

Clicked the 'Get started' link on Playwright documentation homepage at (184, 423) on internal:role=link[name="Get started"i]
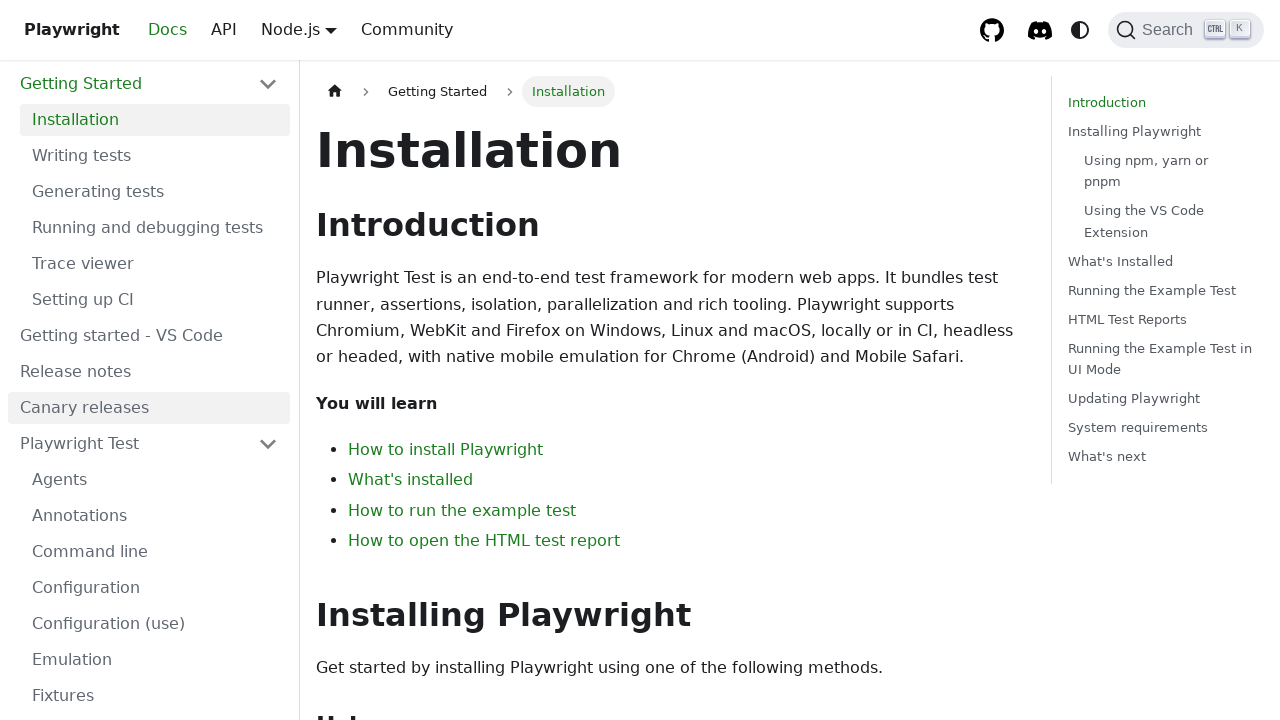

Installation heading appeared and became visible
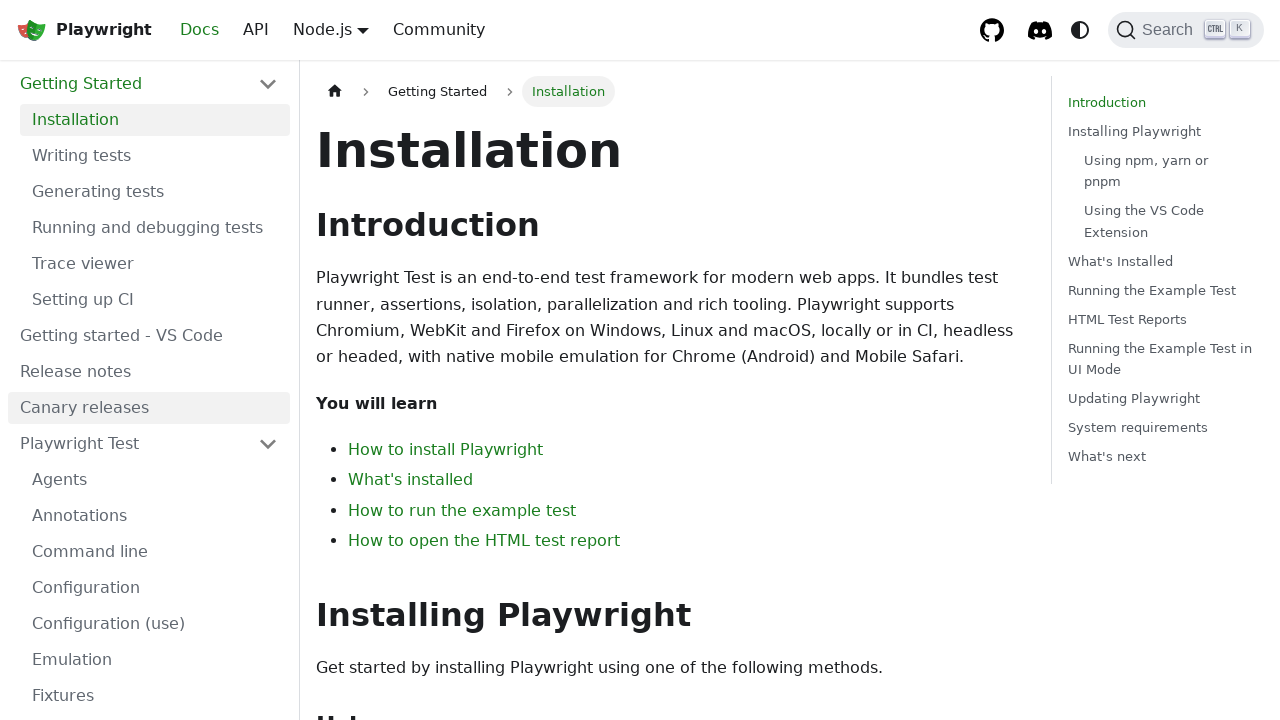

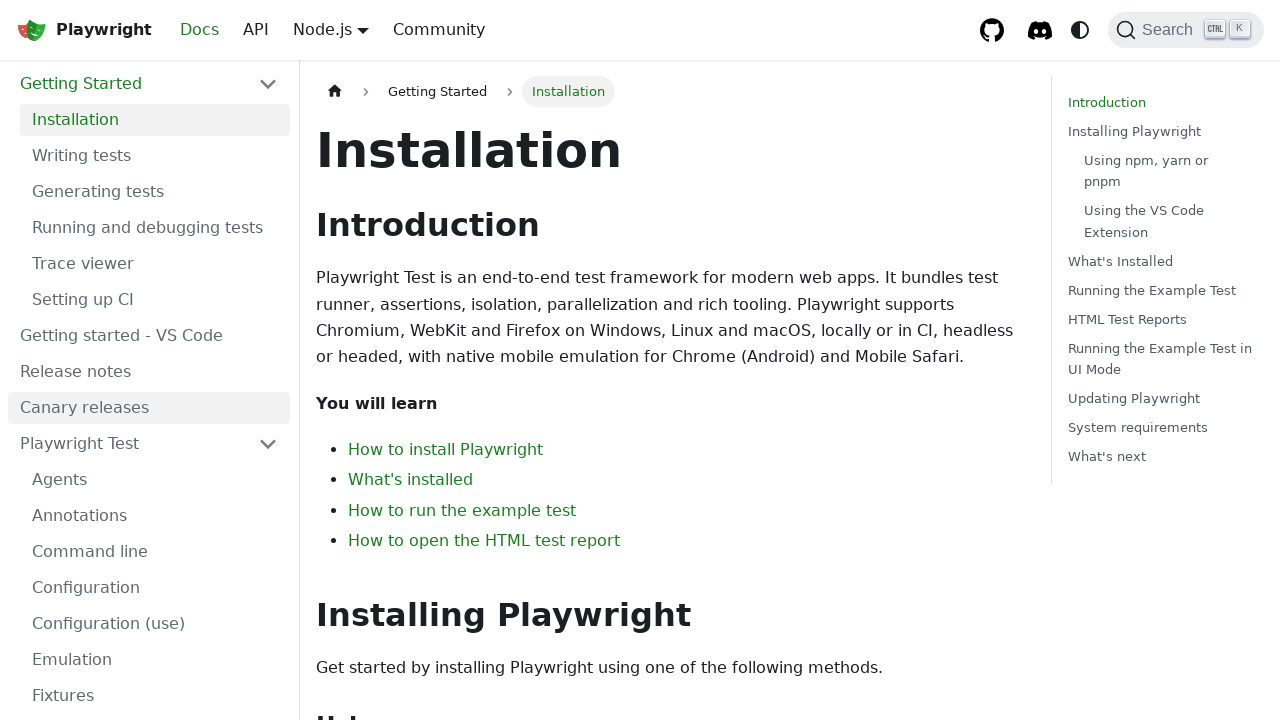